Navigates to the Automation Practice page and verifies that footer links are present and displayed

Starting URL: https://rahulshettyacademy.com/AutomationPractice

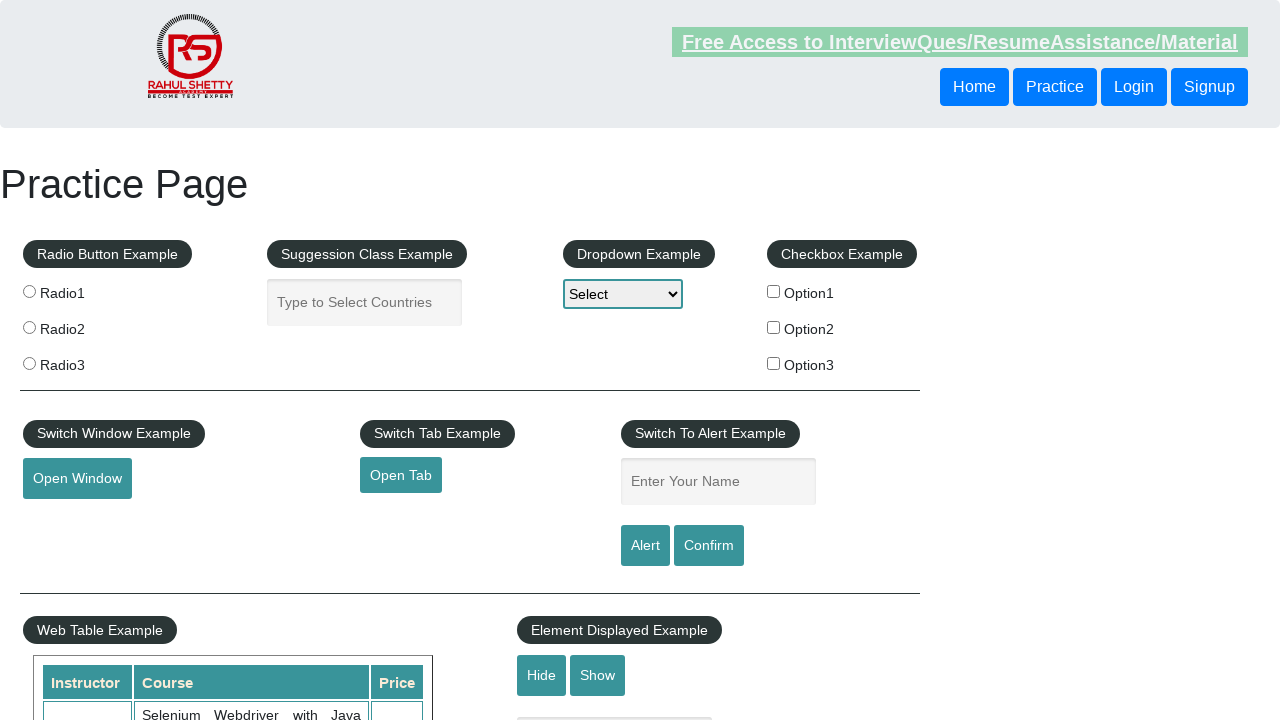

Waited for footer links selector to be present
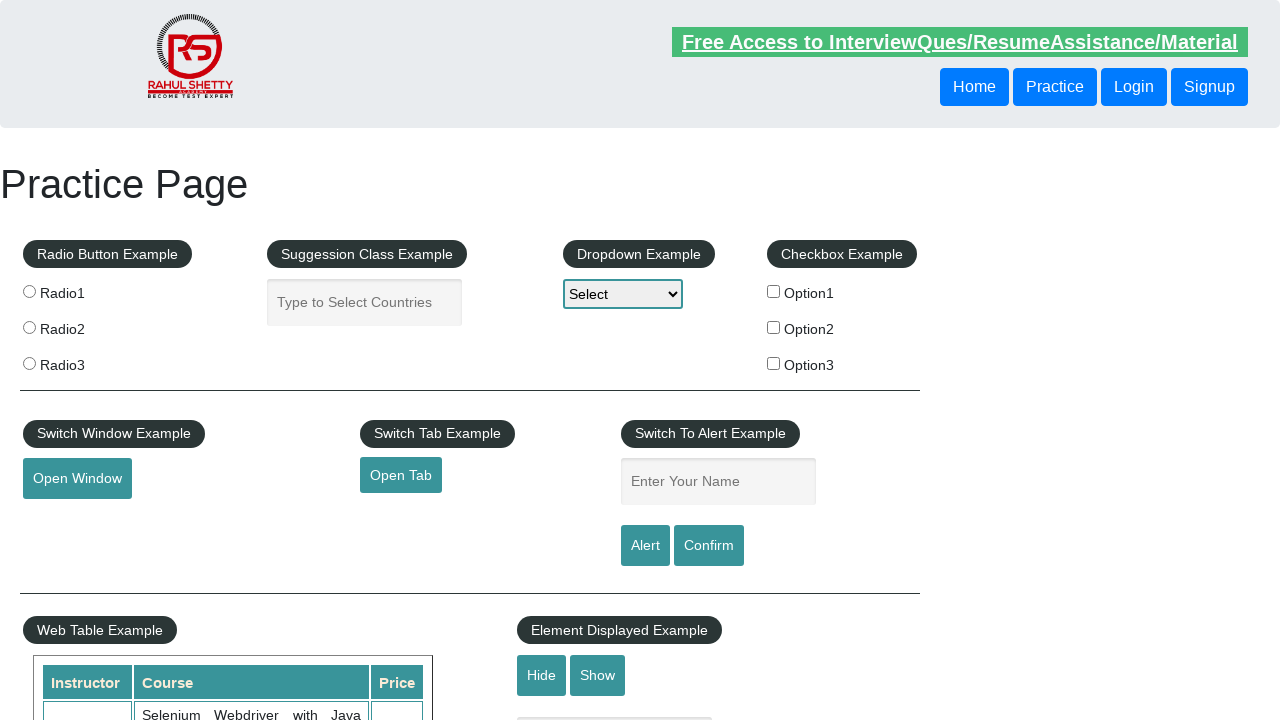

Located all footer links (li.gf-li a elements)
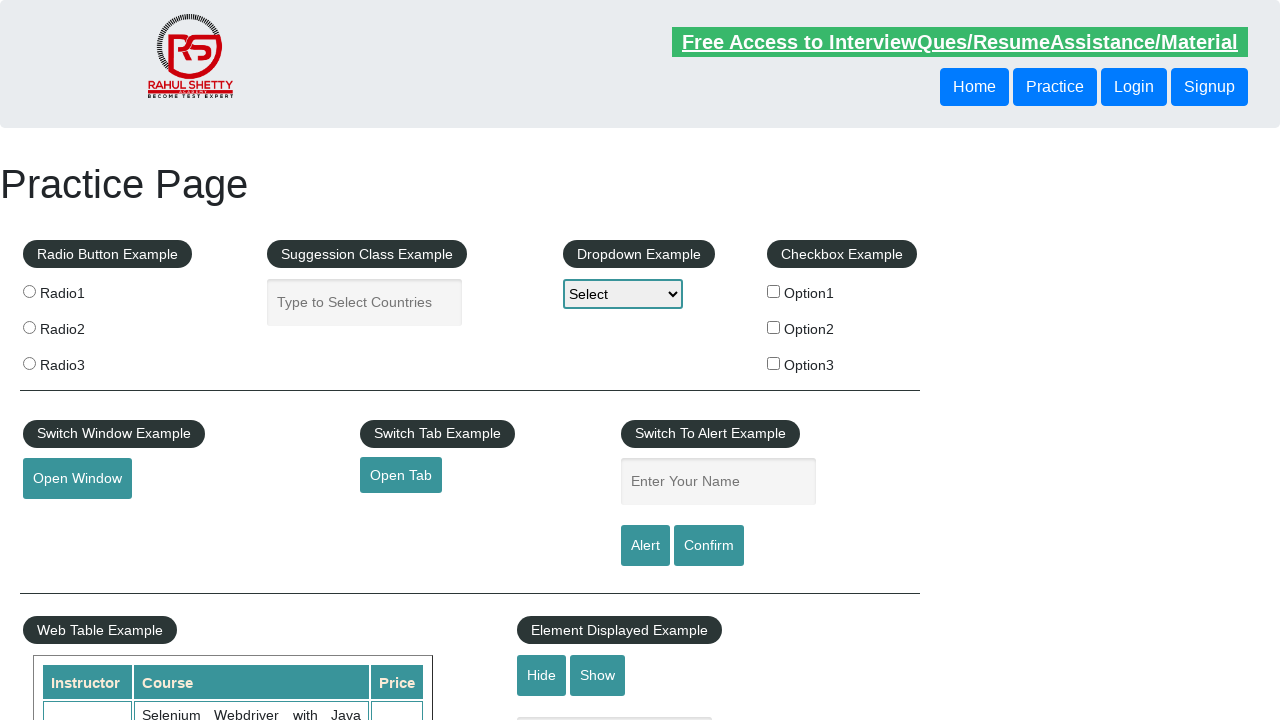

Verified that footer links are present (count > 0)
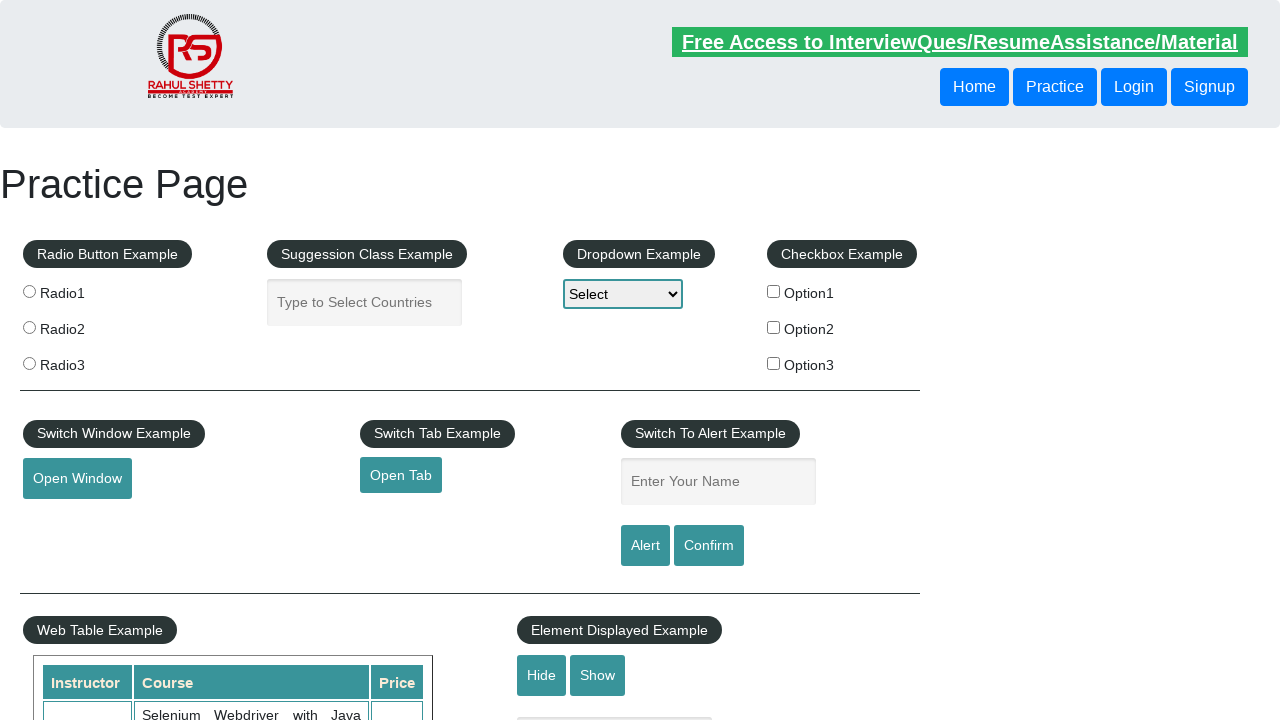

Verified that the first footer link is visible
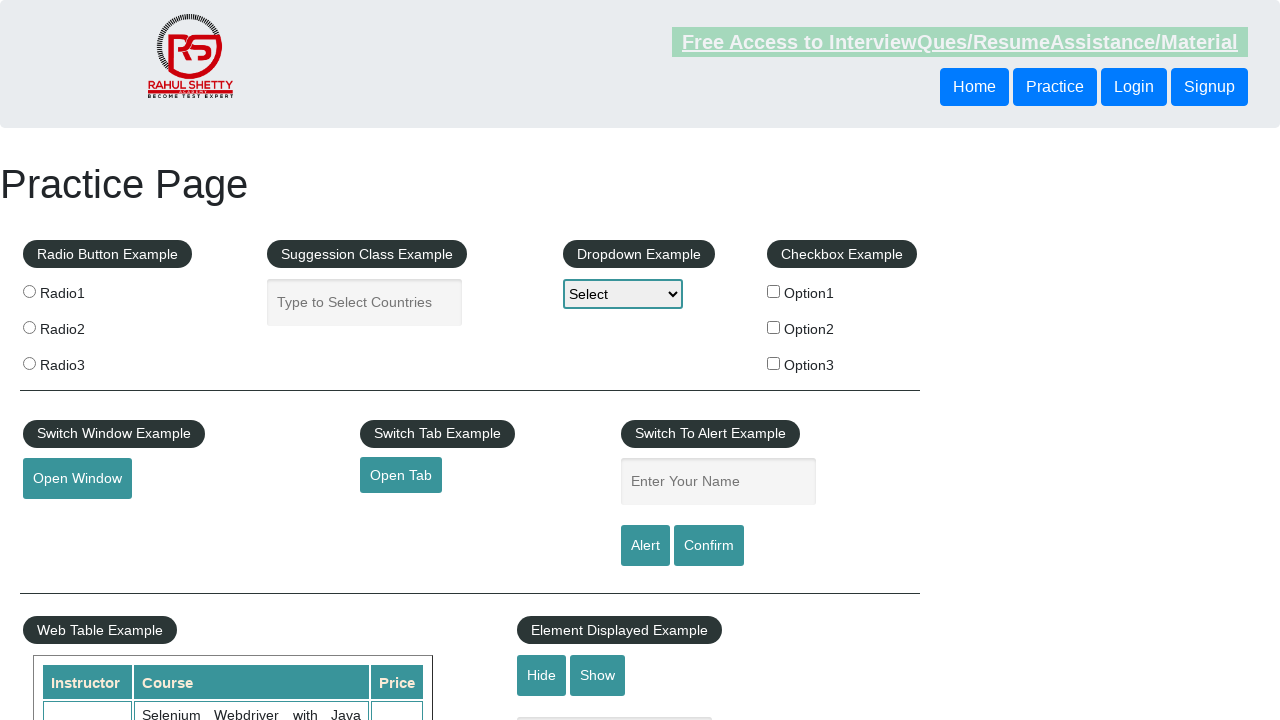

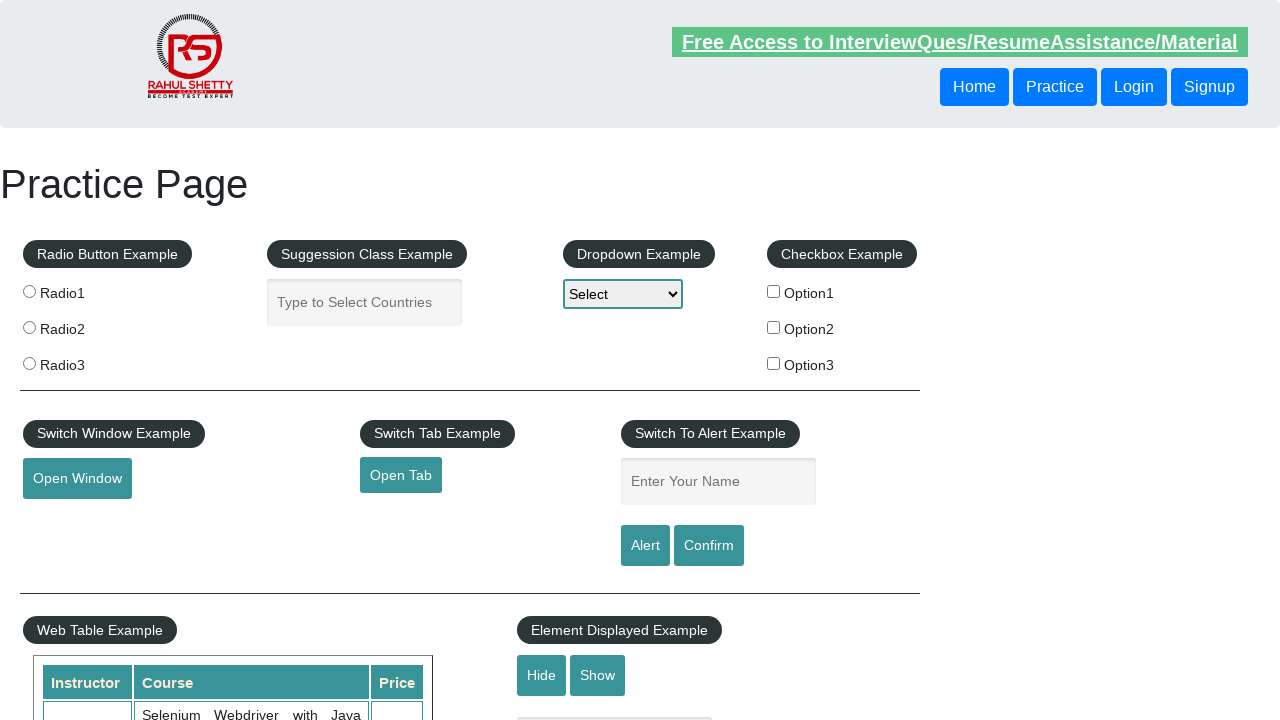